Tests login form validation by submitting a username with empty password and verifying the "Password is required" error message is displayed

Starting URL: https://www.saucedemo.com

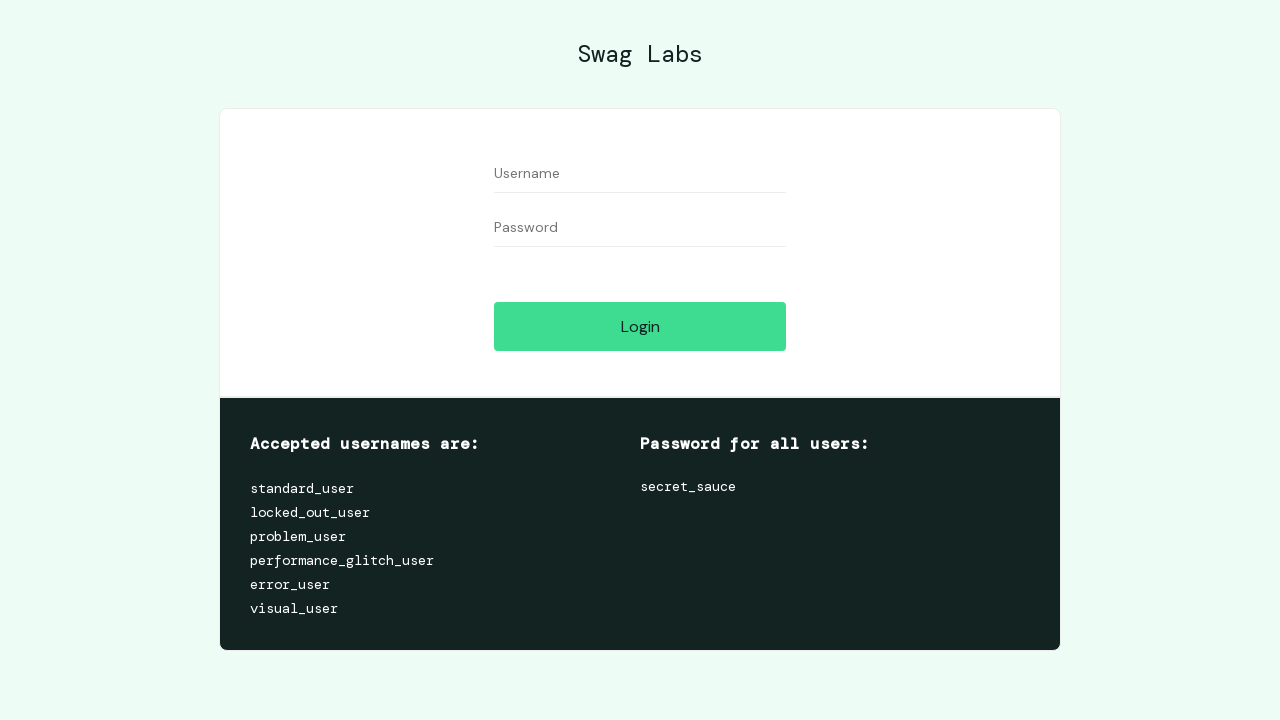

Username input field is visible
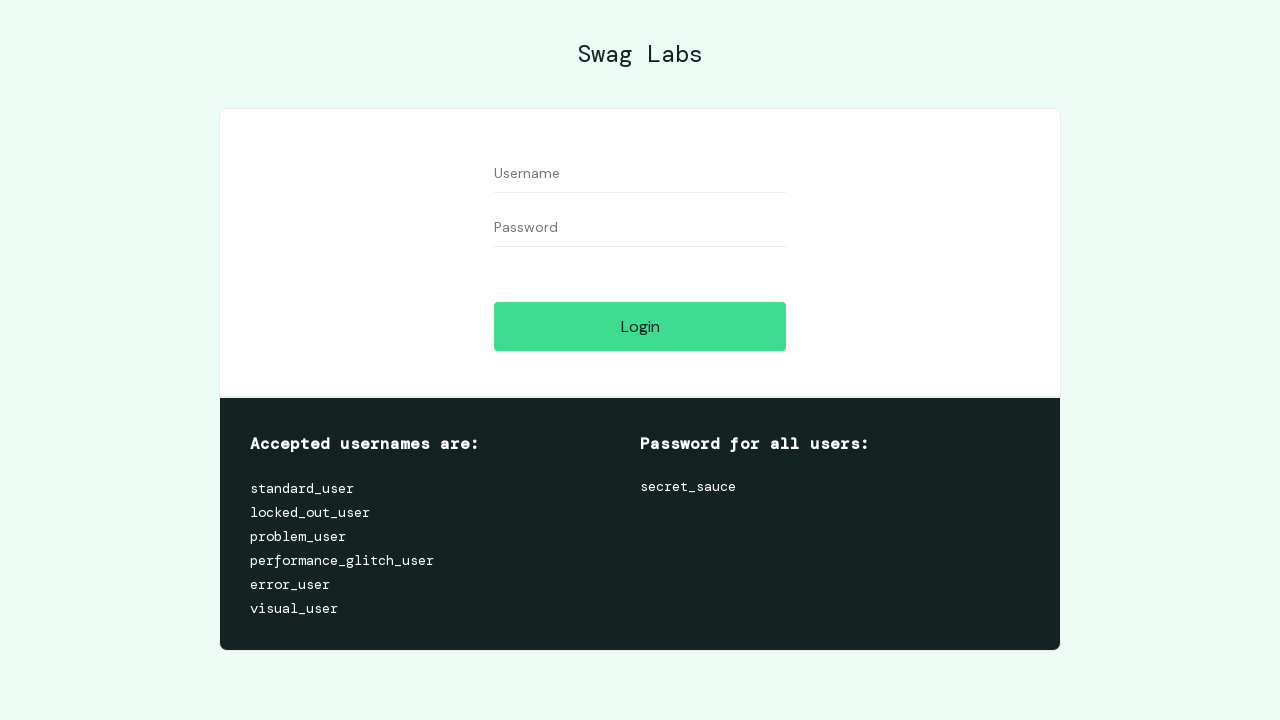

Filled username field with 'locked_out_user' on #user-name
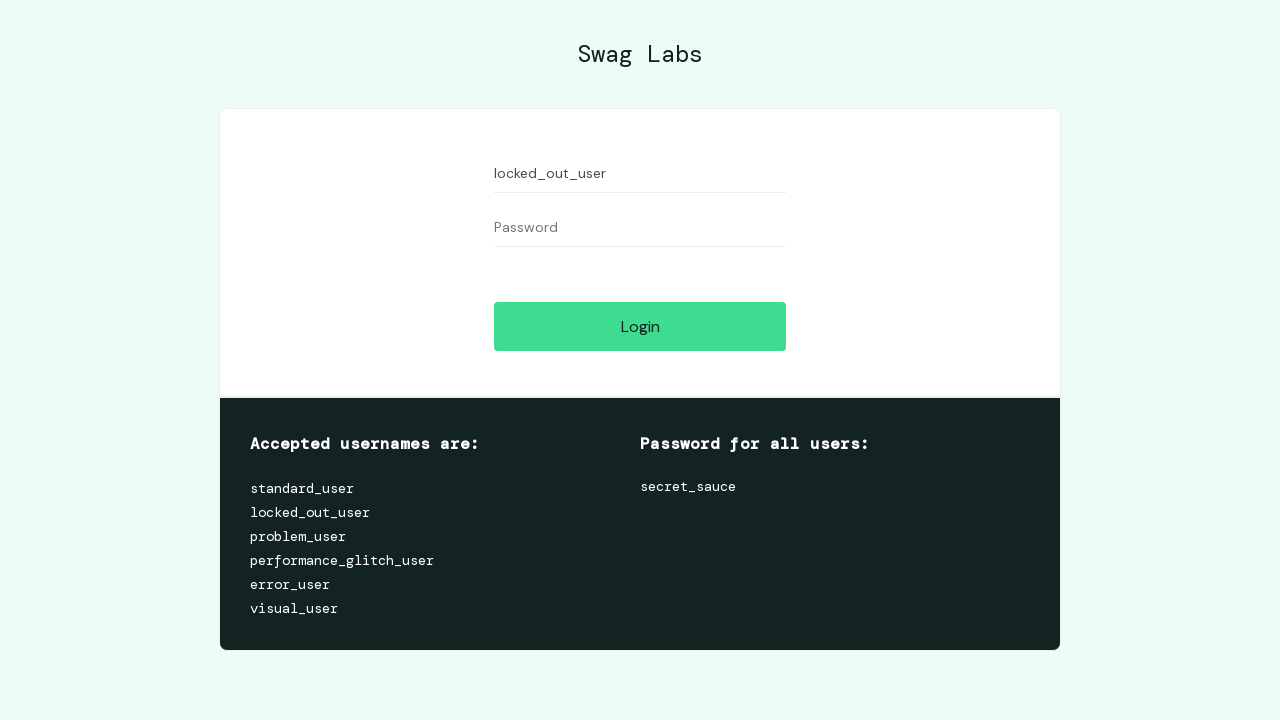

Password input field is visible
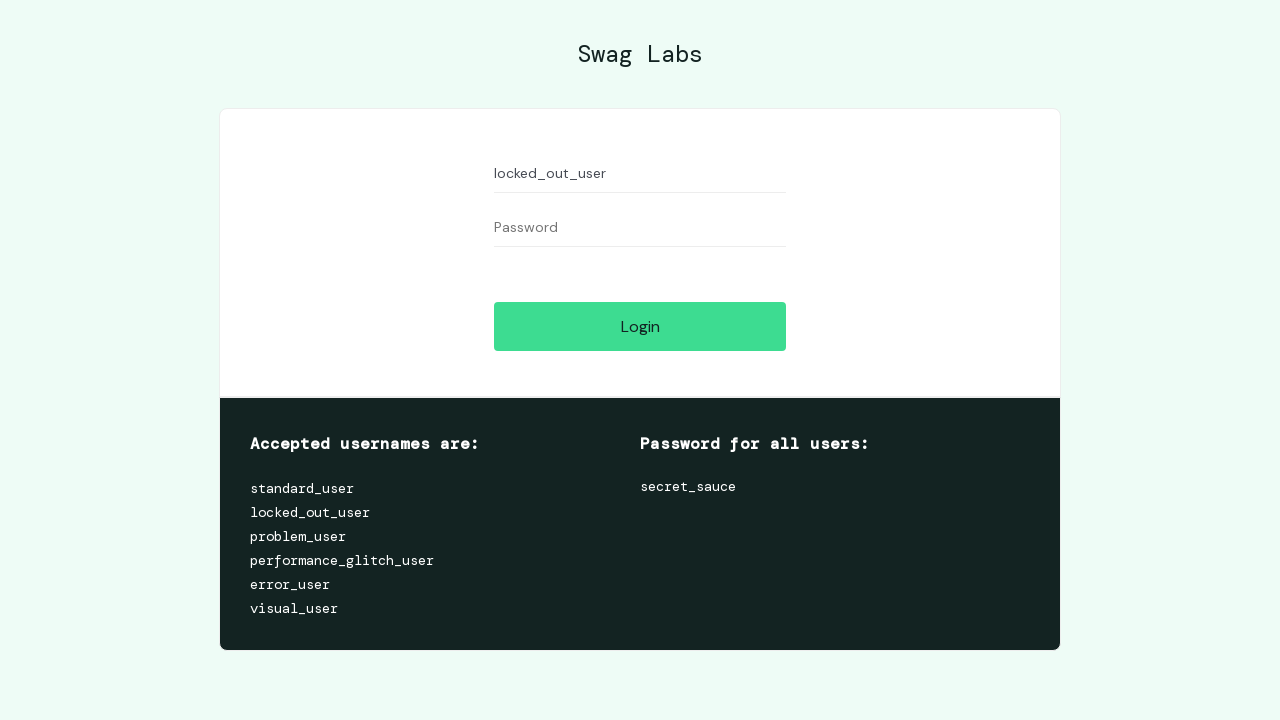

Password field left empty on #password
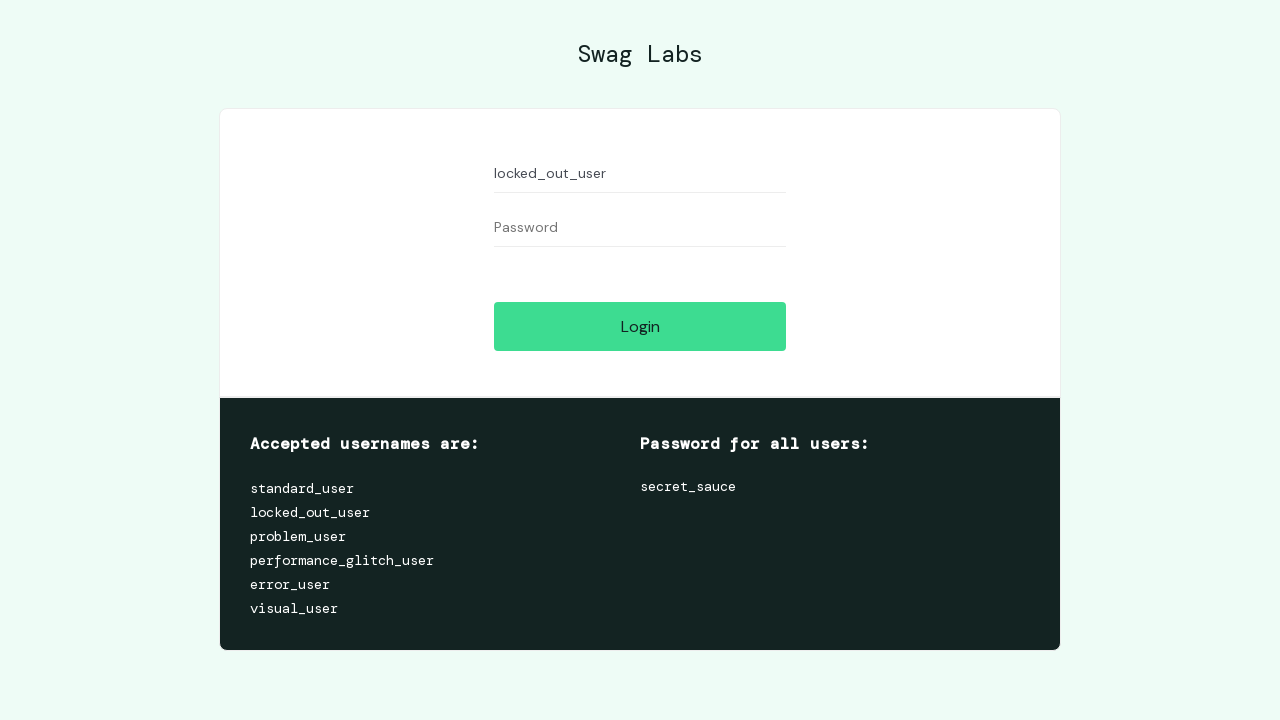

Clicked login button to submit form at (640, 326) on #login-button
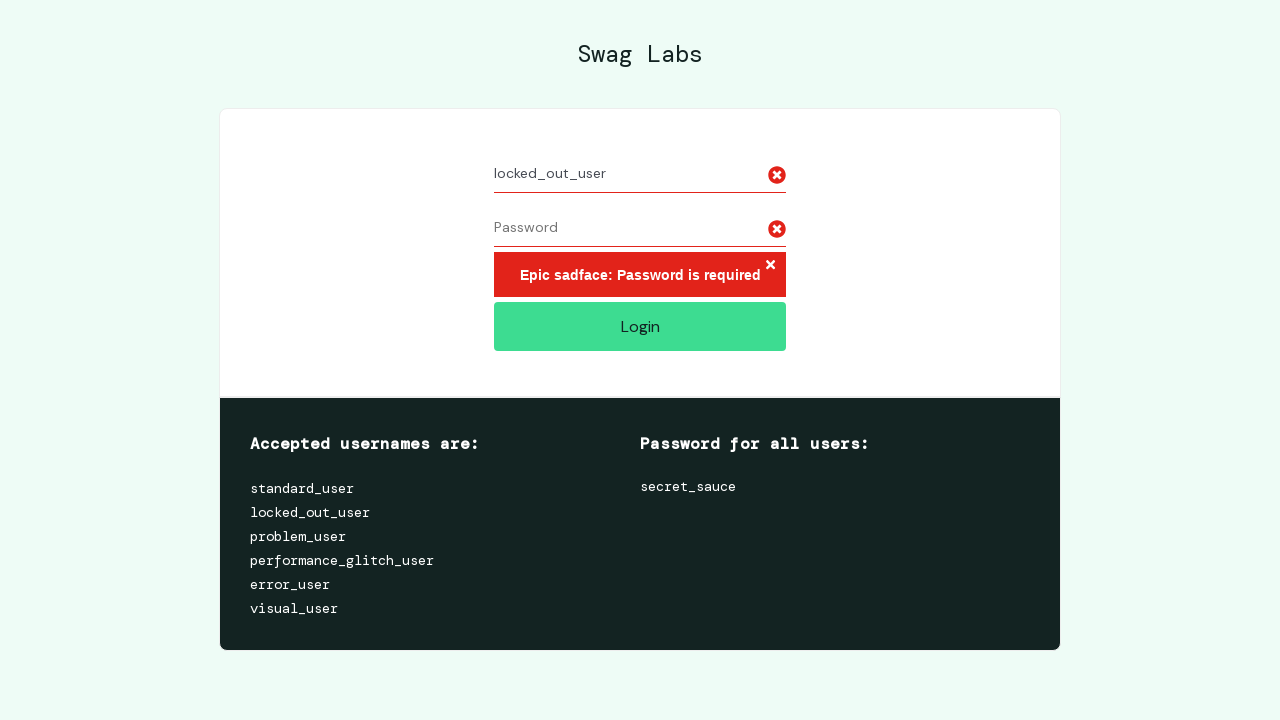

Password required error message is displayed
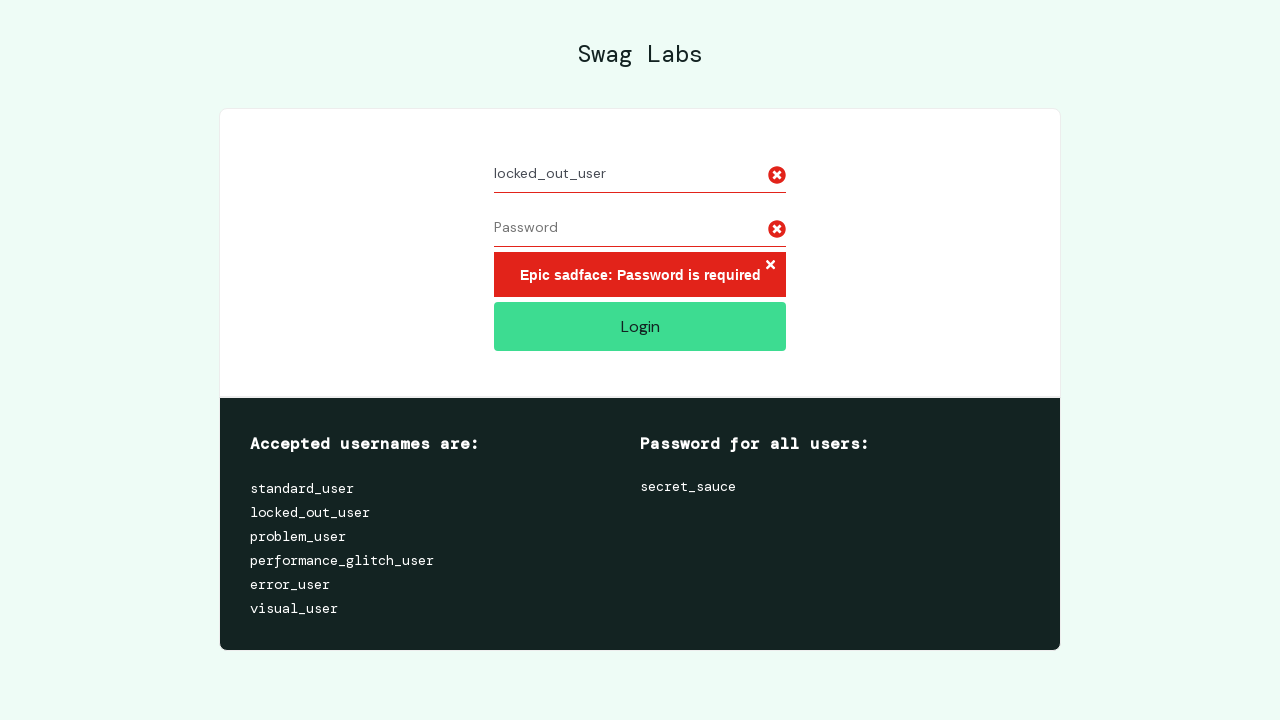

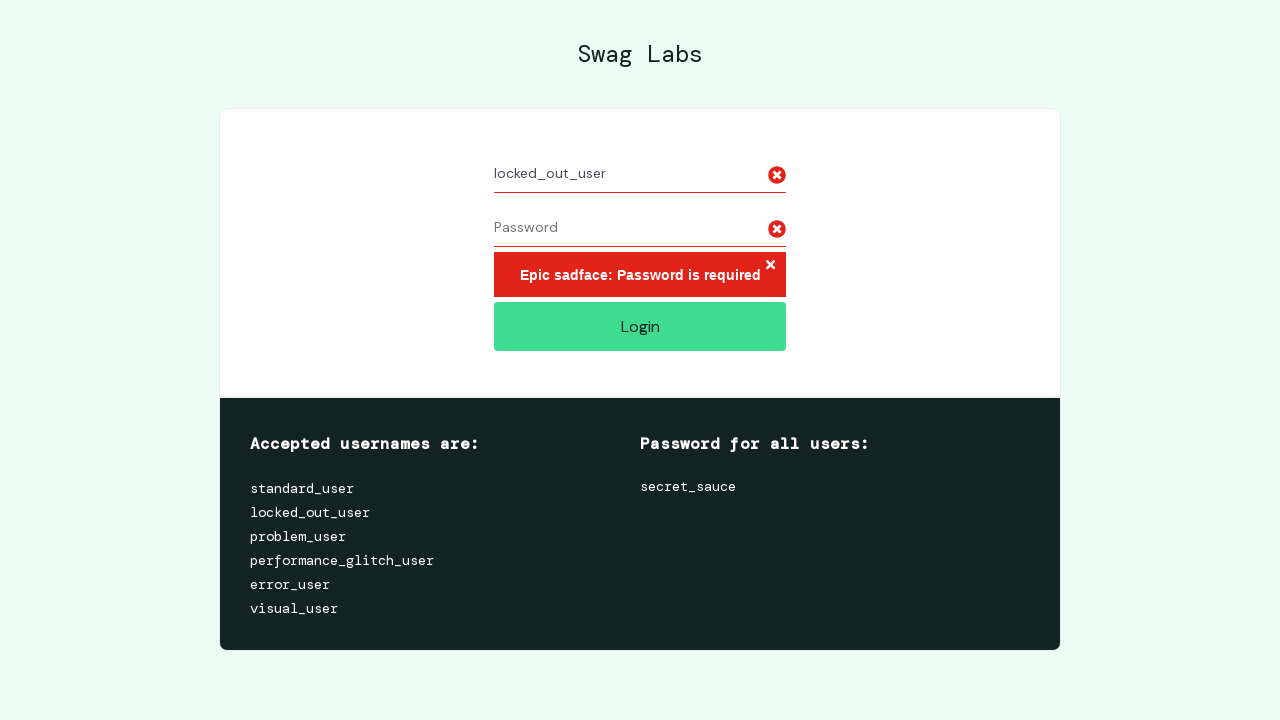